Tests handling of JavaScript alerts by clicking a button that triggers an alert and accepting it

Starting URL: https://testautomationpractice.blogspot.com/

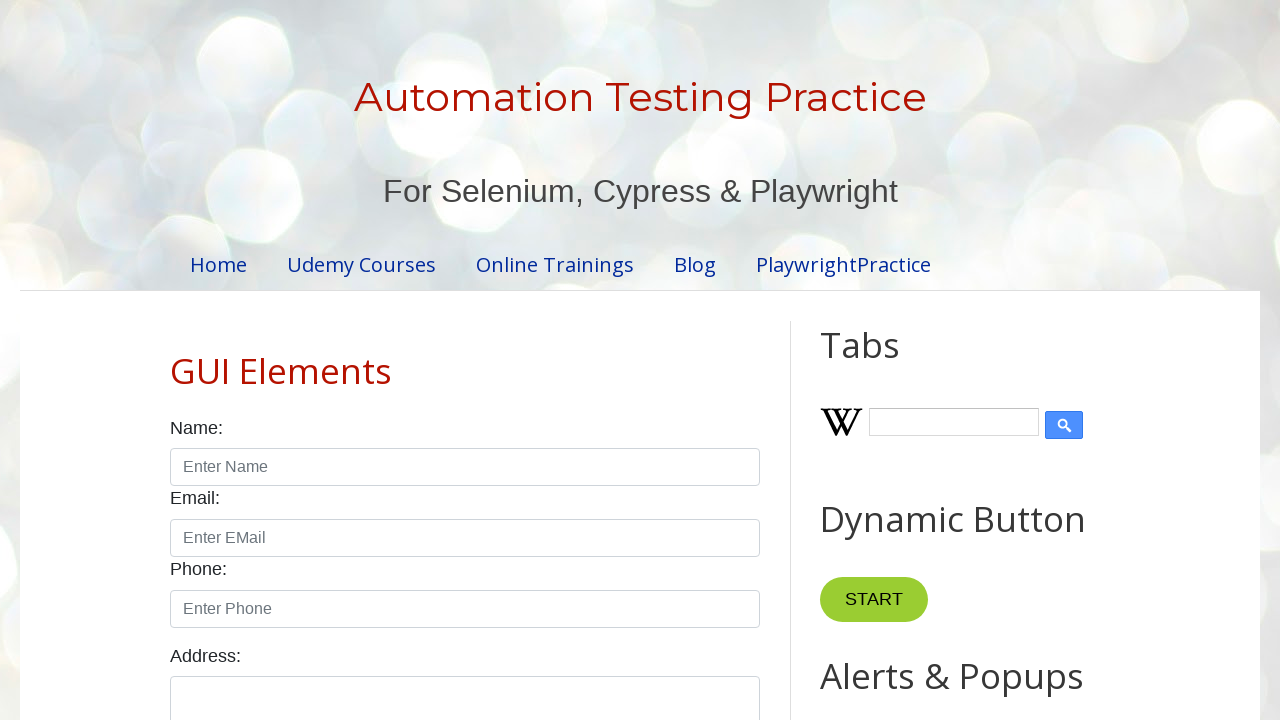

Set up dialog handler to accept alerts
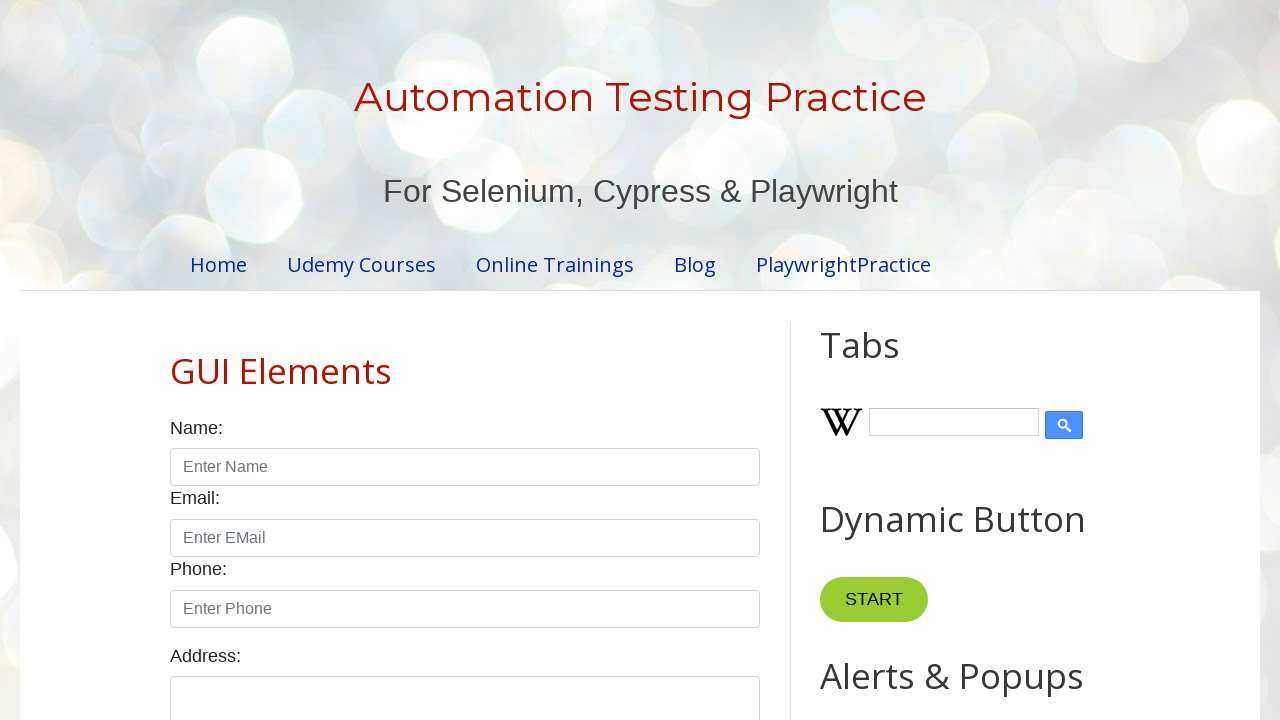

Clicked button that triggers JavaScript alert at (888, 361) on xpath=//*[@id='HTML9']/div[1]/button
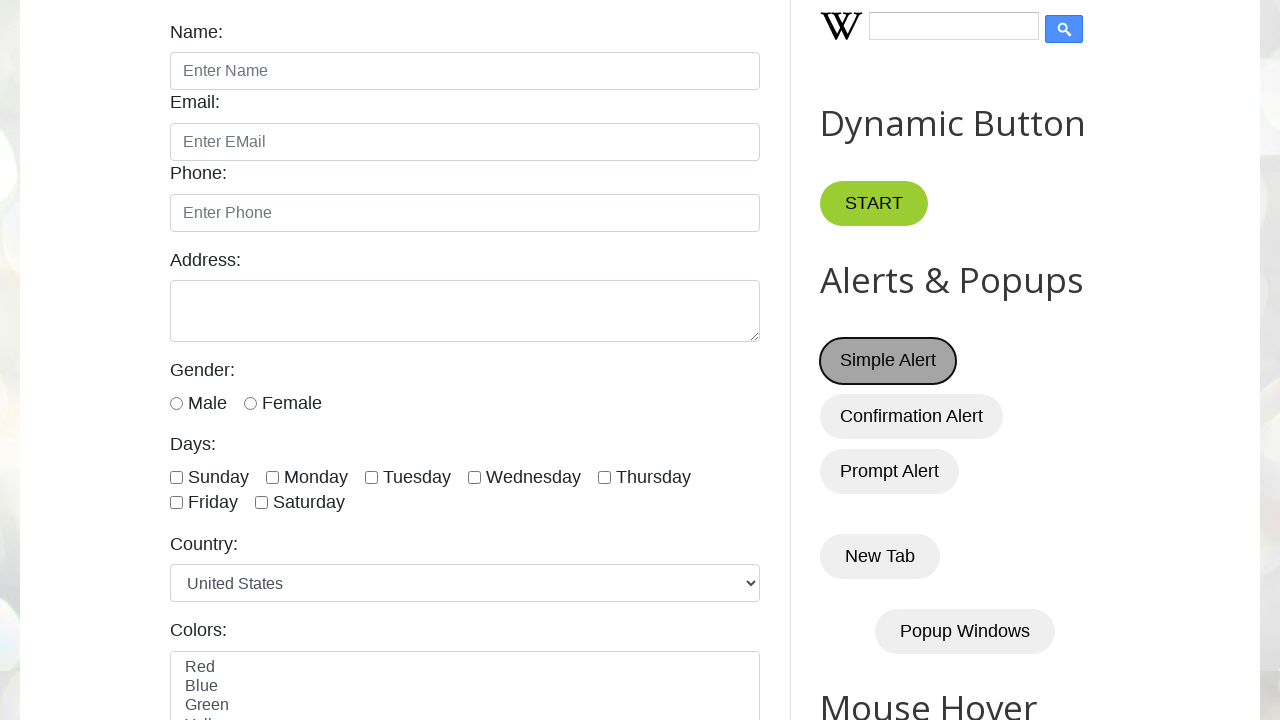

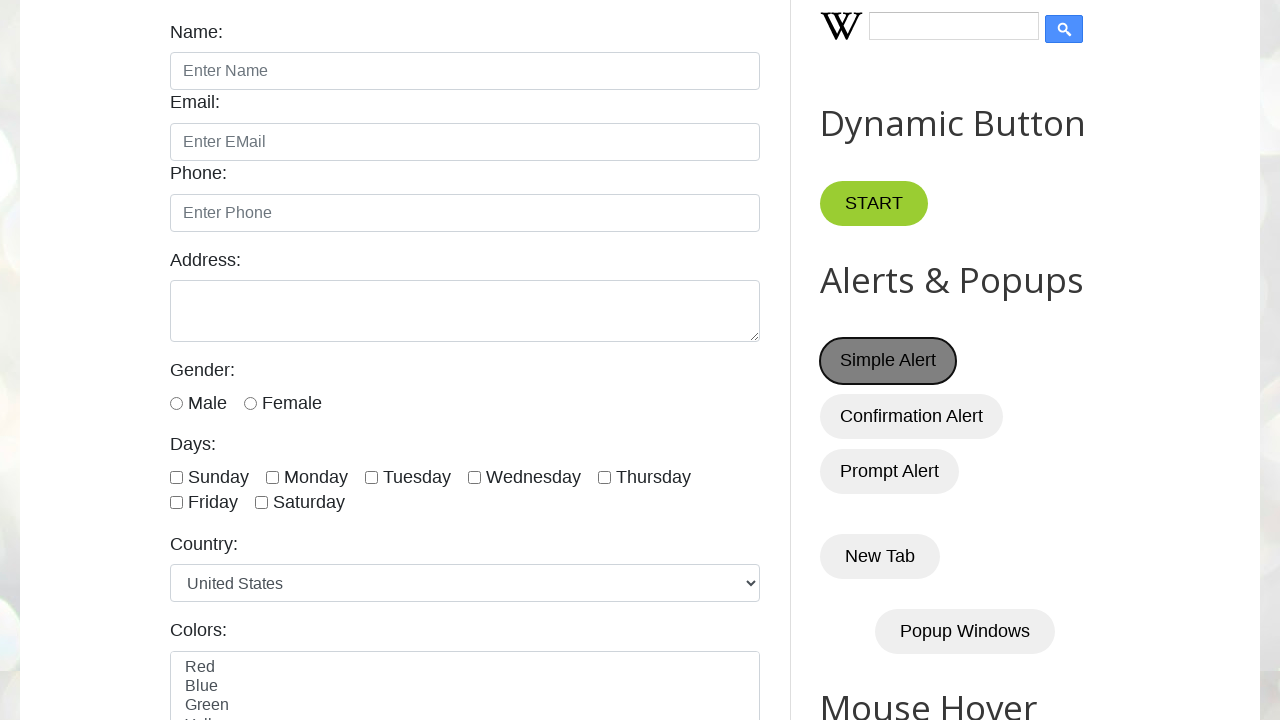